Navigates to the MFF signup landing page and verifies that the page loads with form elements and content visible at different viewport sizes (desktop and mobile).

Starting URL: https://join.modefreefinds.com/mff-signup-affiliate/

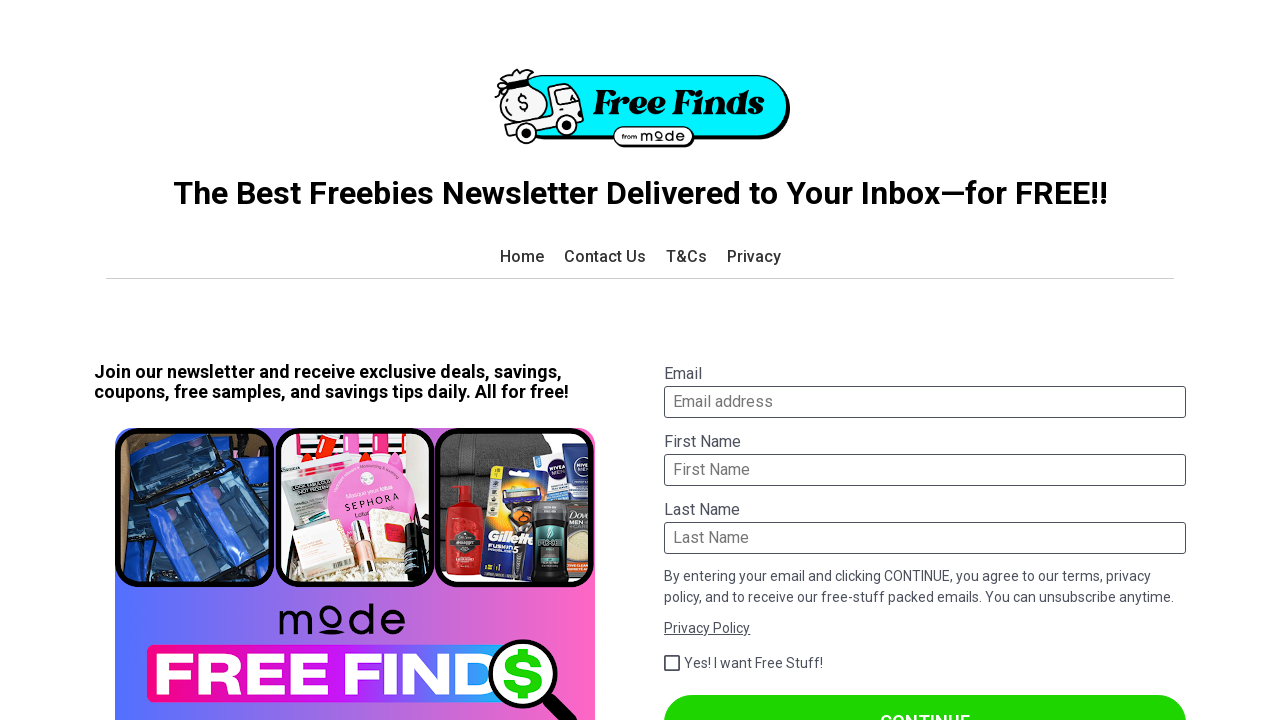

Waited for page to reach networkidle state
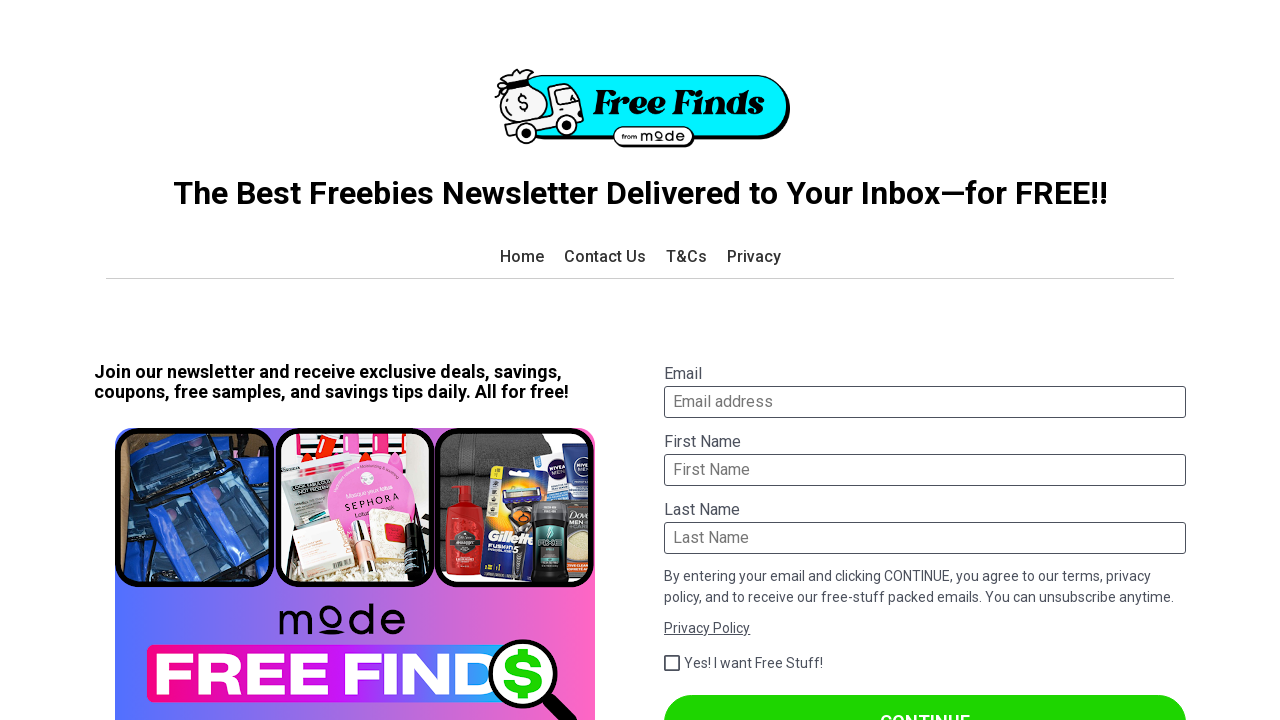

Verified form elements (email input, text input, submit button) are present
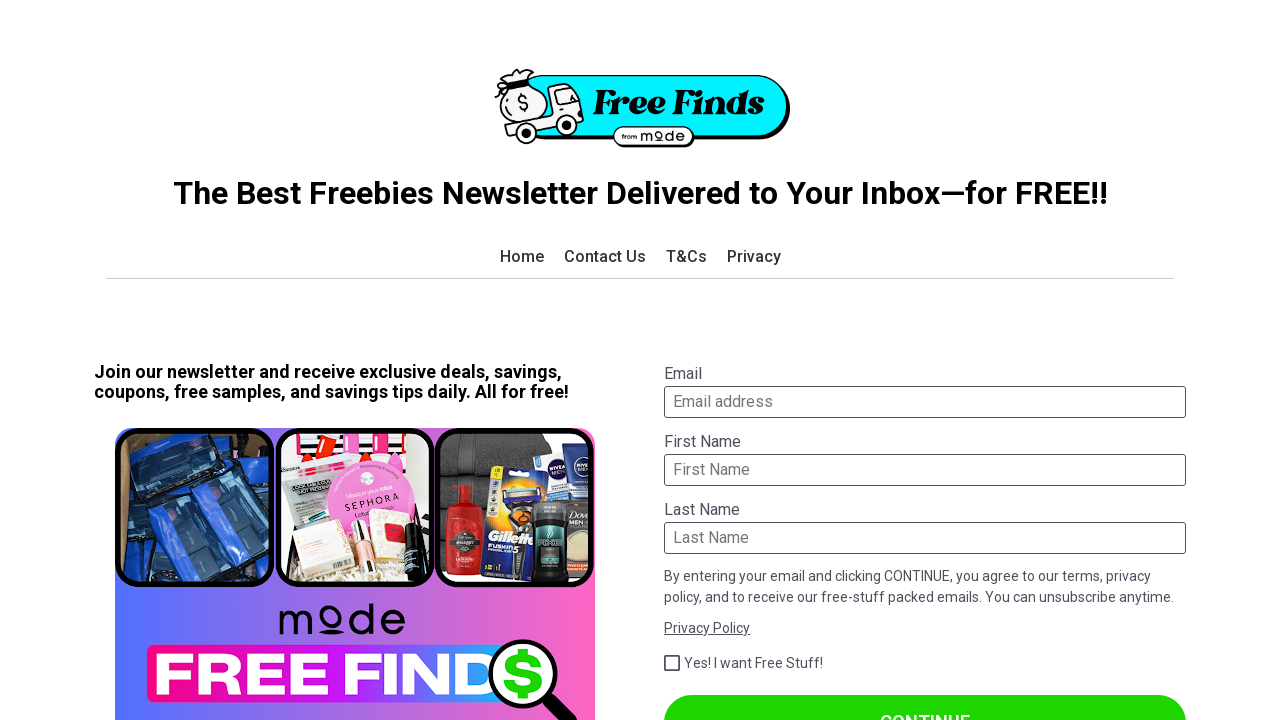

Set viewport to desktop size (1920x1080)
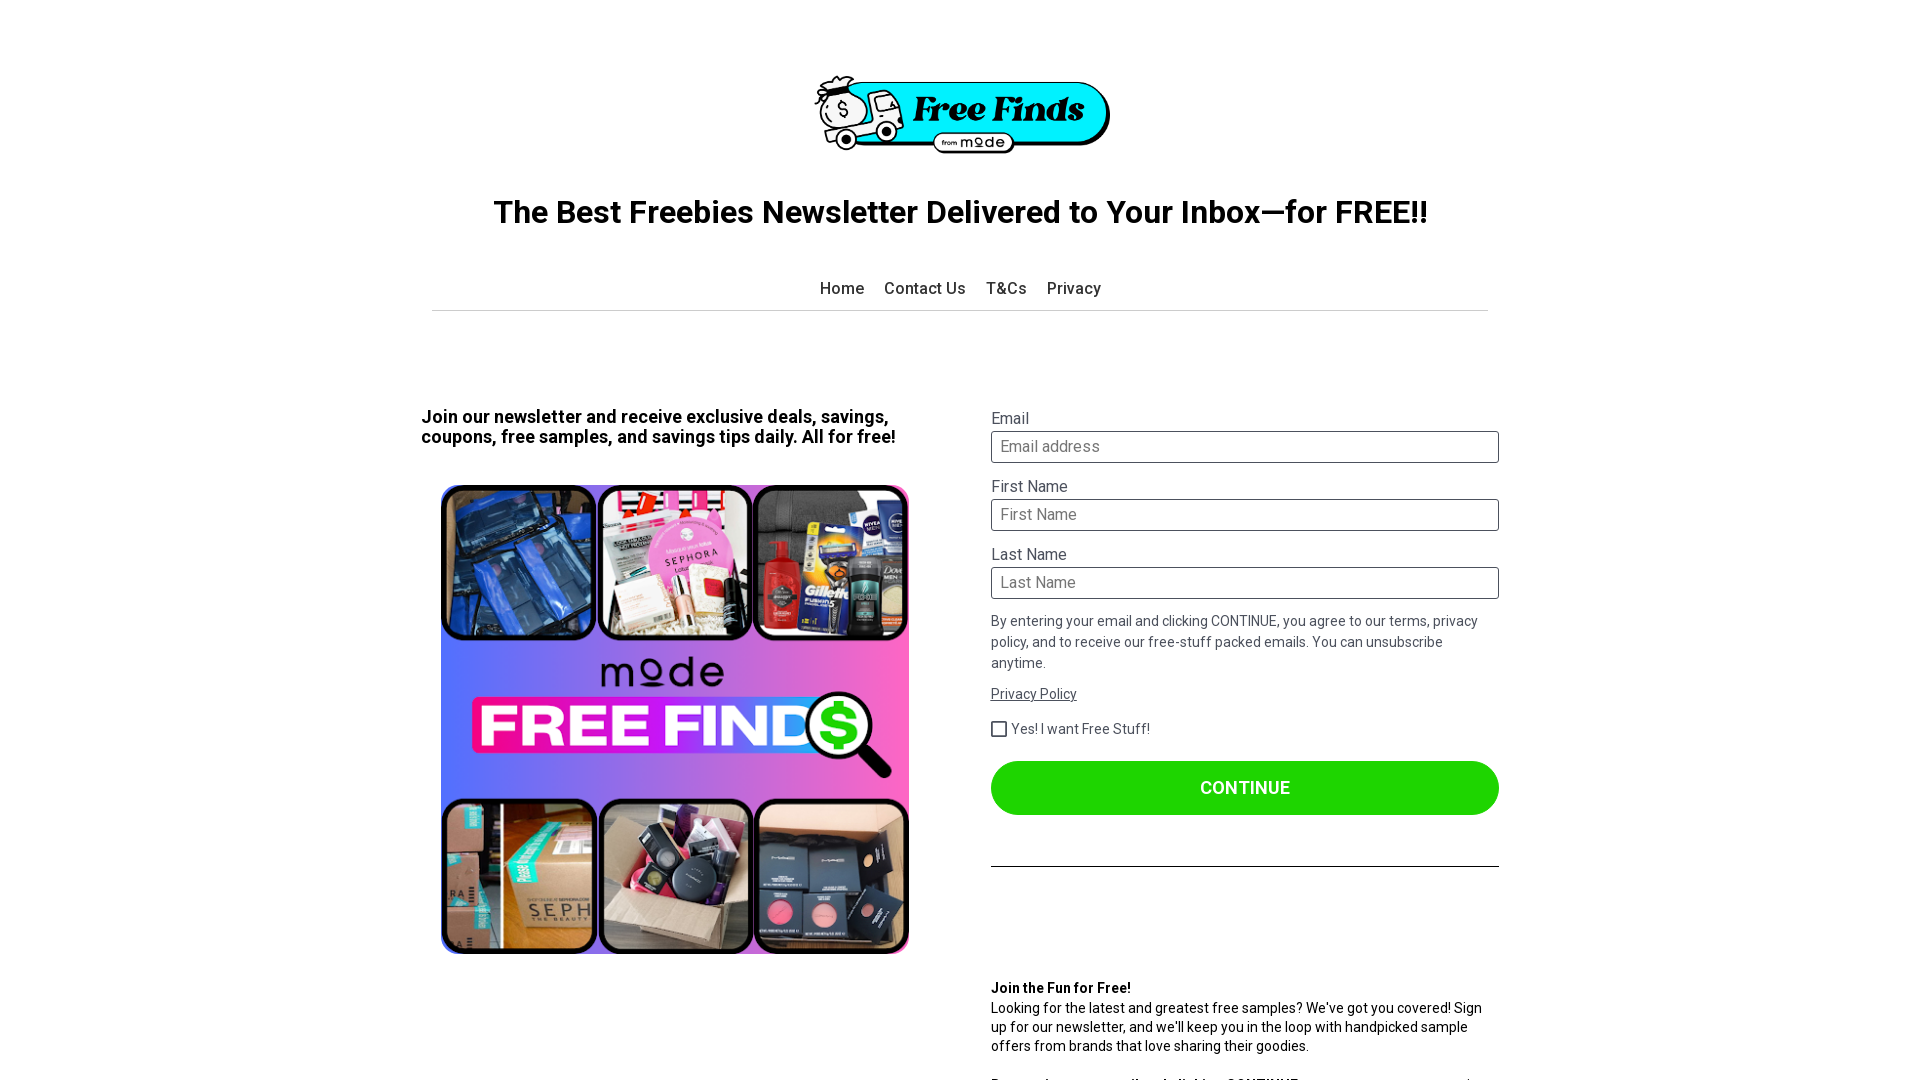

Waited 500ms for desktop viewport to render
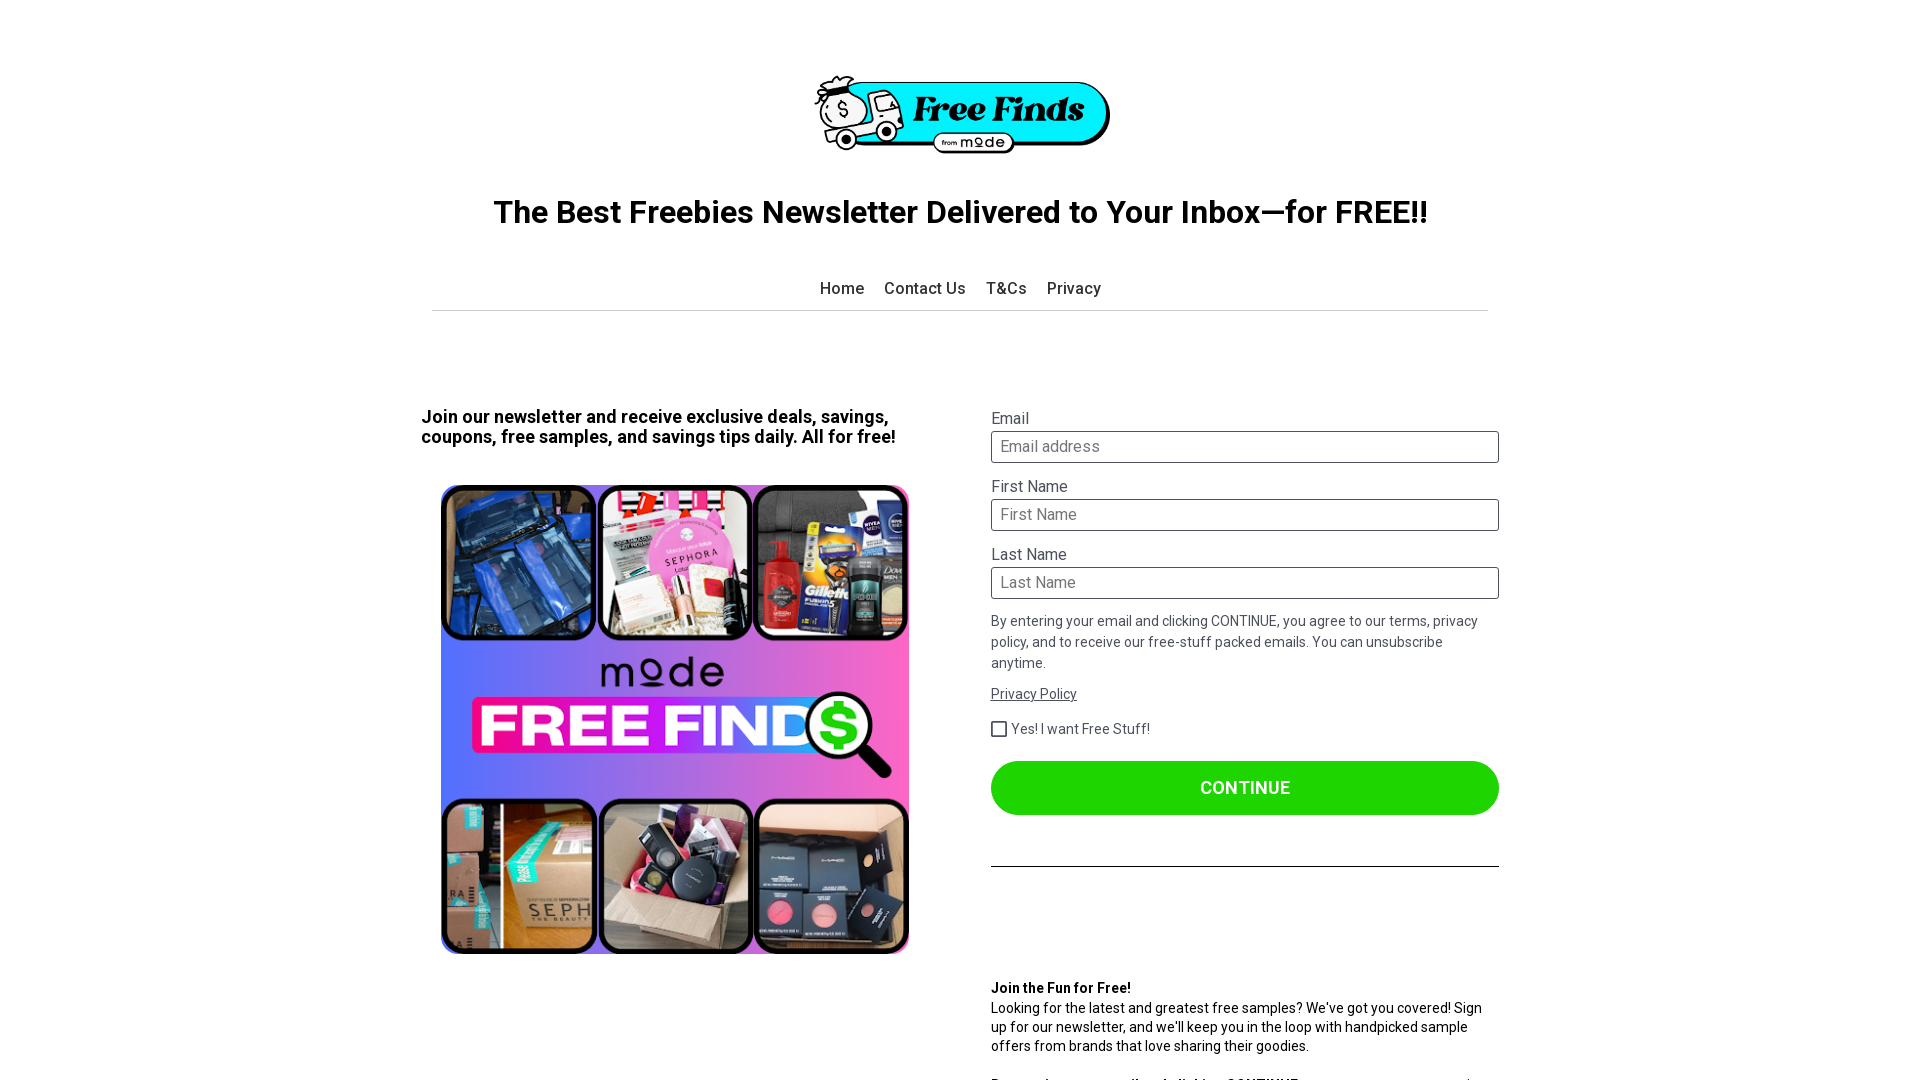

Set viewport to mobile size (375x667)
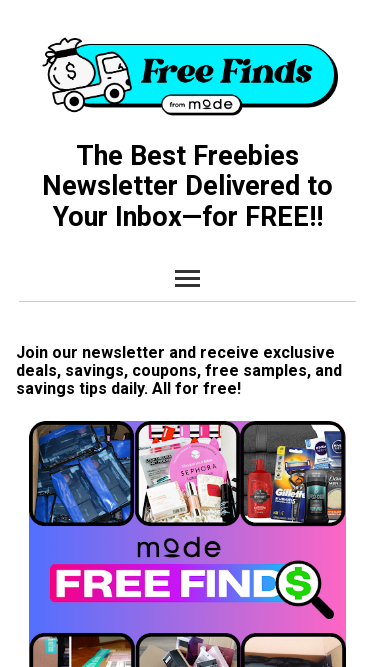

Waited 500ms for mobile viewport to render
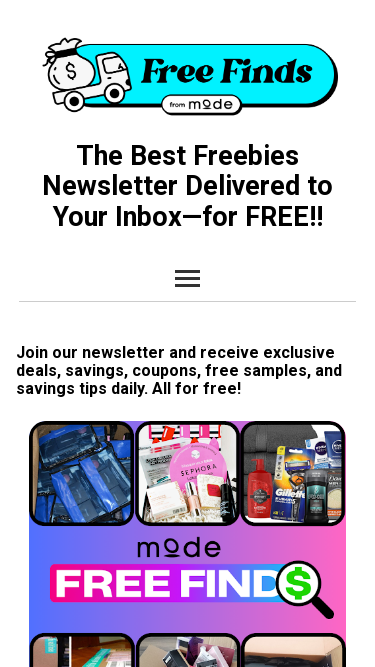

Verified main heading (h1) is present on the page
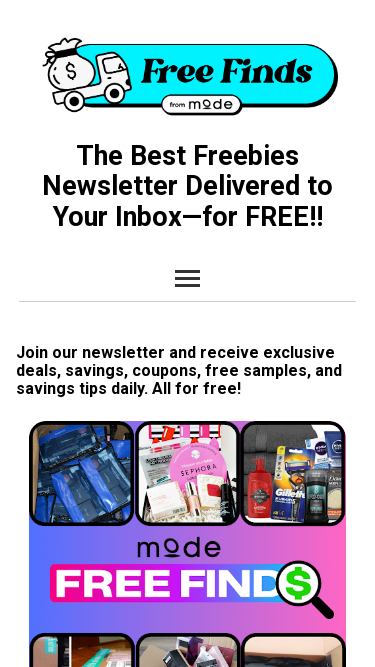

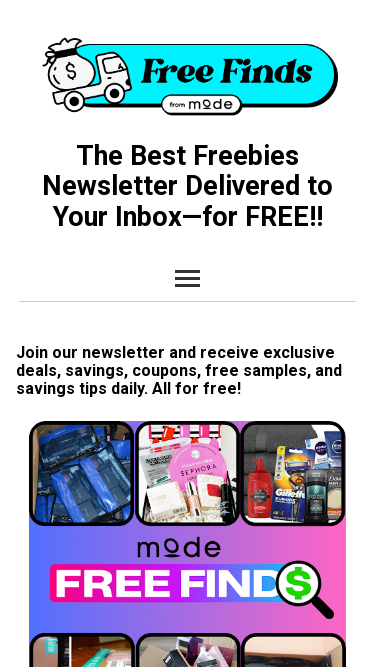